Tests page scrolling functionality by scrolling down 1000 pixels and then scrolling back up 1000 pixels on the Selenium website

Starting URL: https://www.selenium.dev/

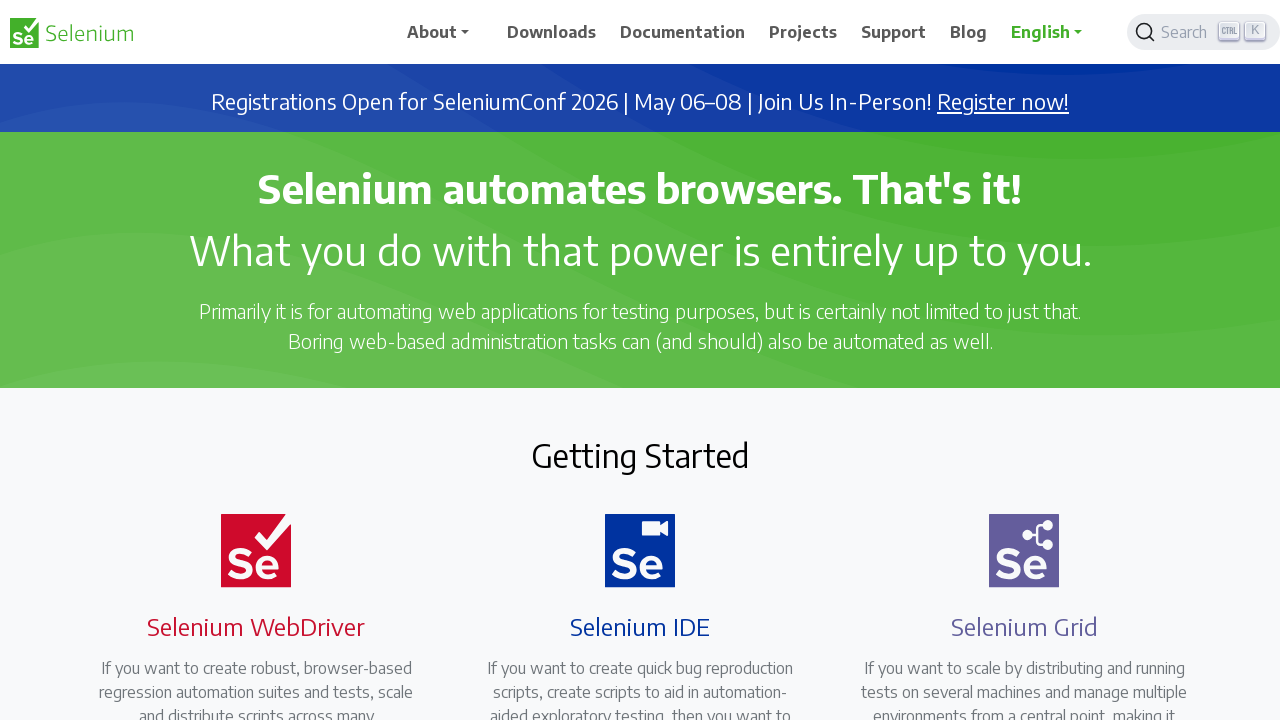

Scrolled down 1000 pixels on the Selenium website
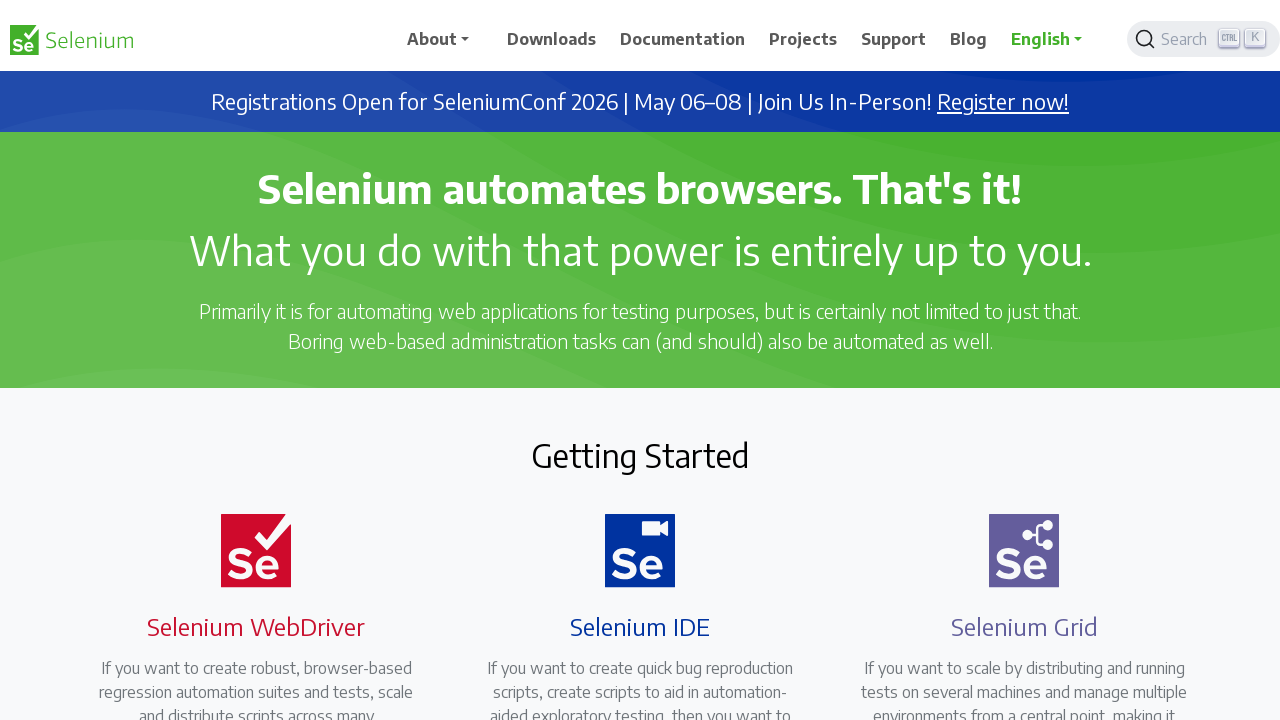

Waited 2 seconds to observe the scroll
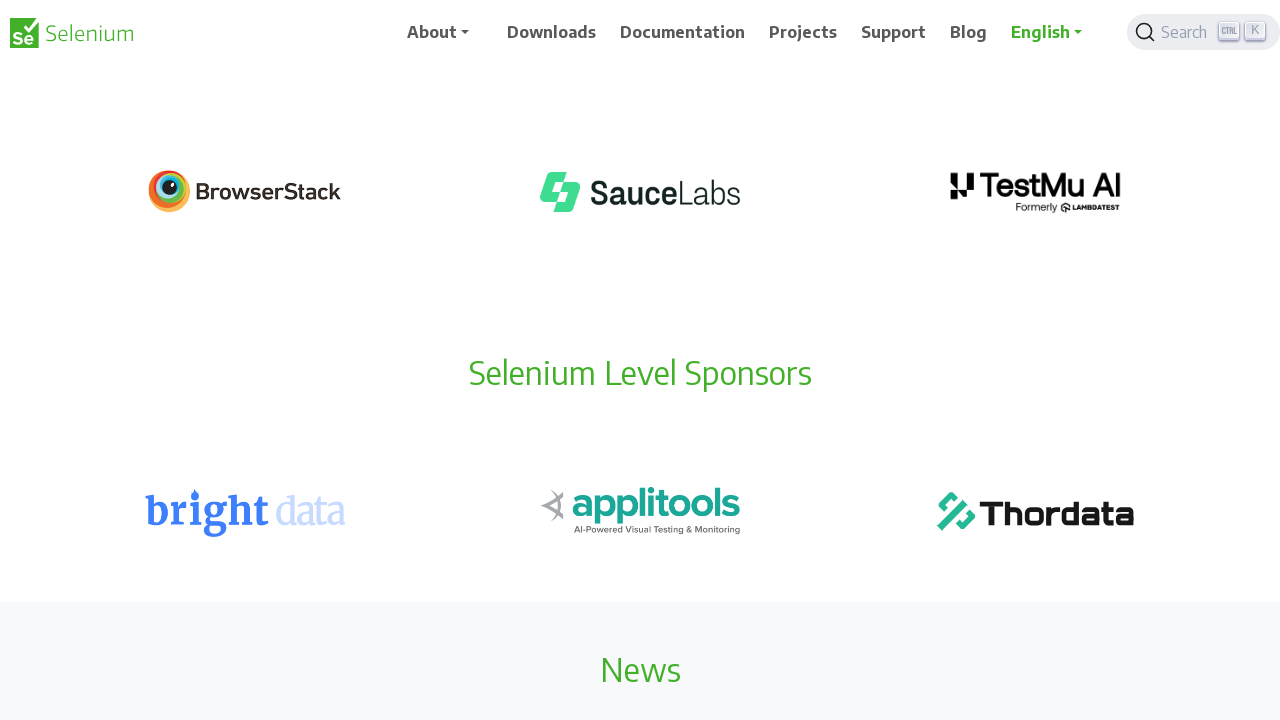

Scrolled up 1000 pixels back to original position
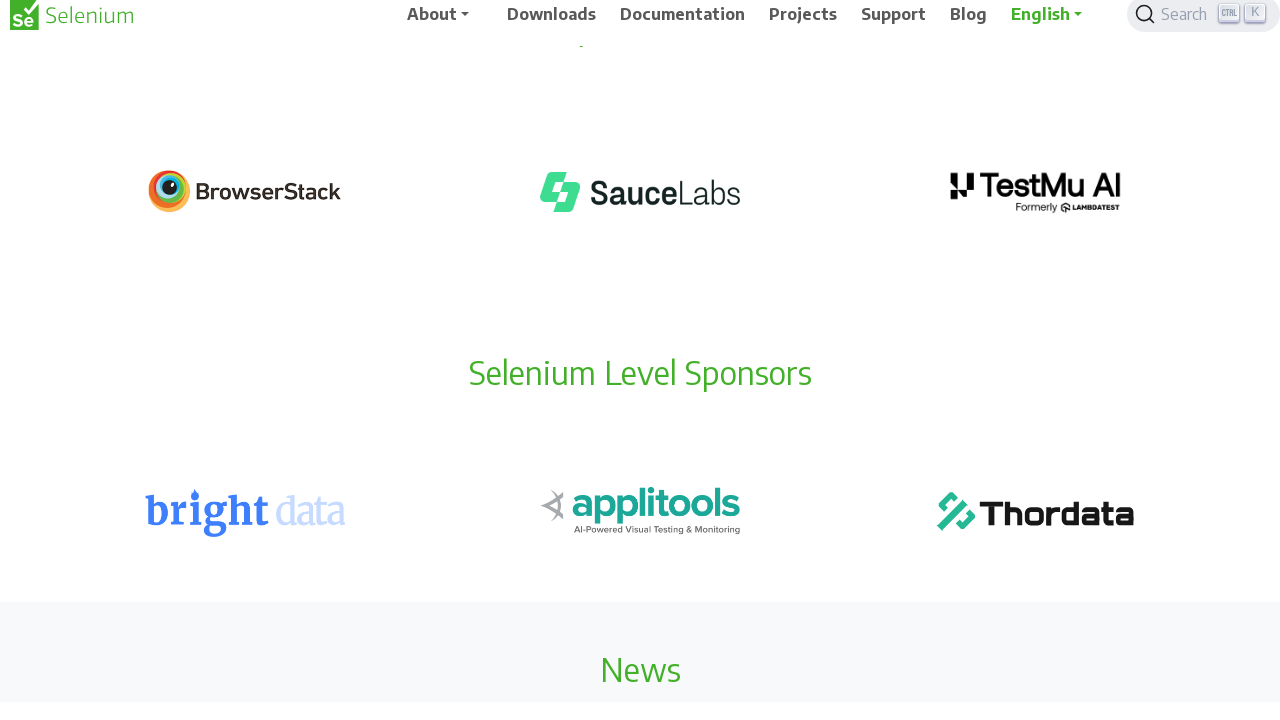

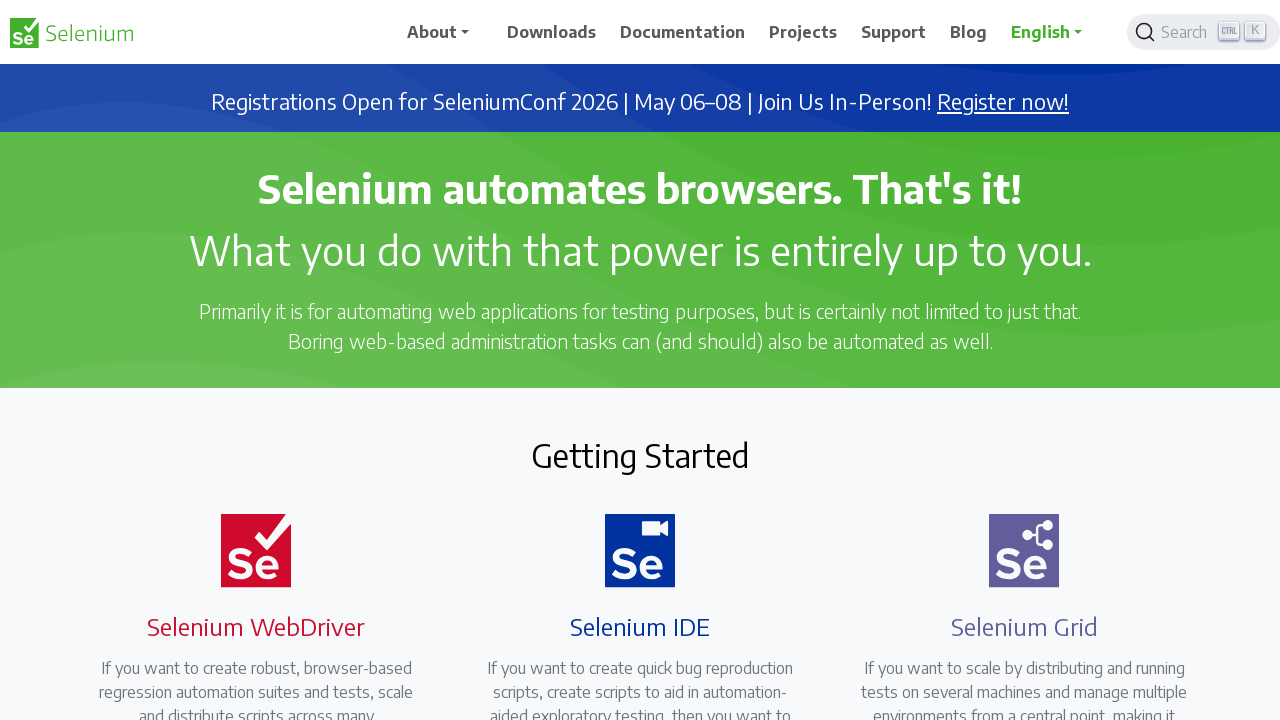